Tests triangle type identifier by entering two equal values and one different to verify isosceles triangle detection

Starting URL: http://vanilton.net/triangulo

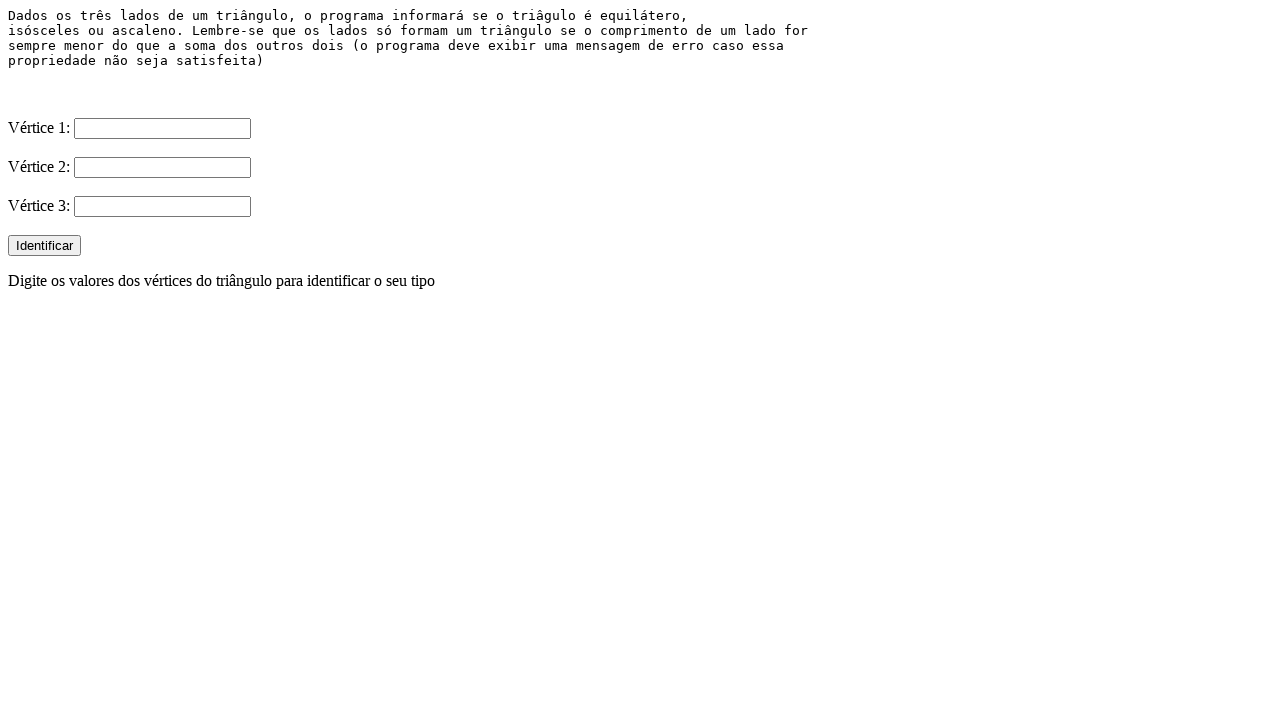

Filled first side length with value '8' on input[name='V1']
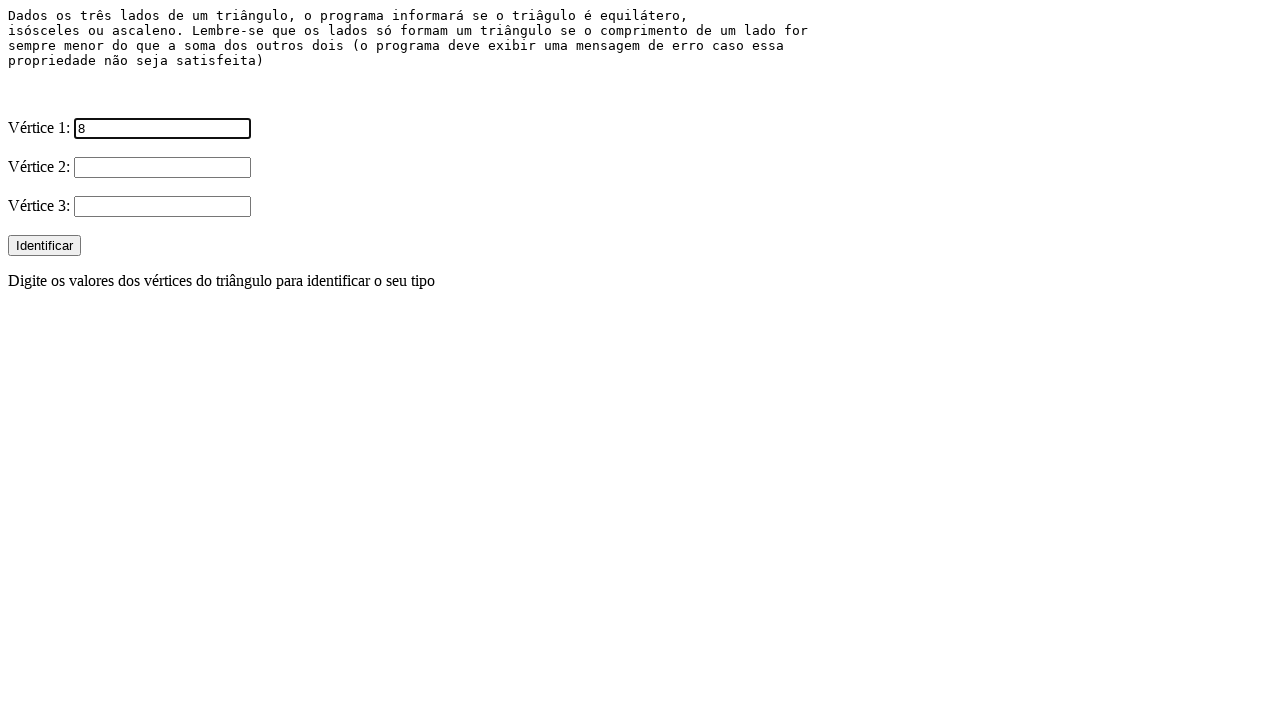

Filled second side length with value '8' on input[name='V2']
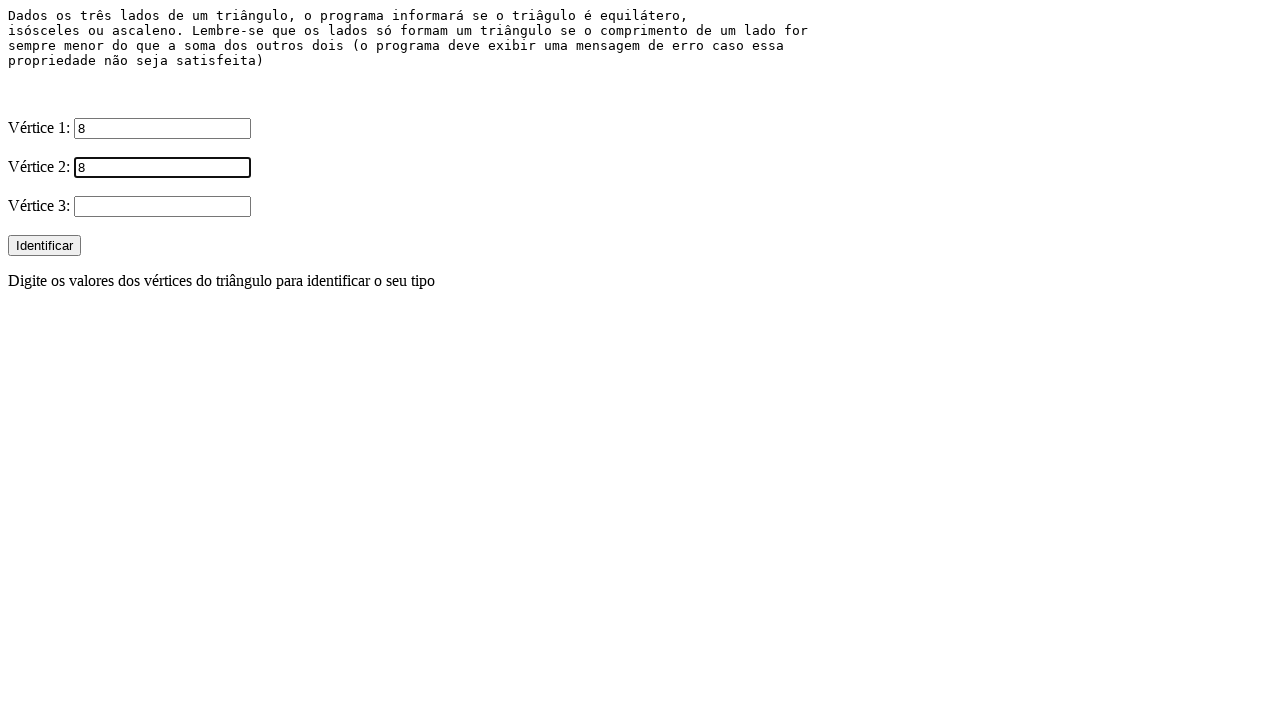

Filled third side length with value '3' on input[name='V3']
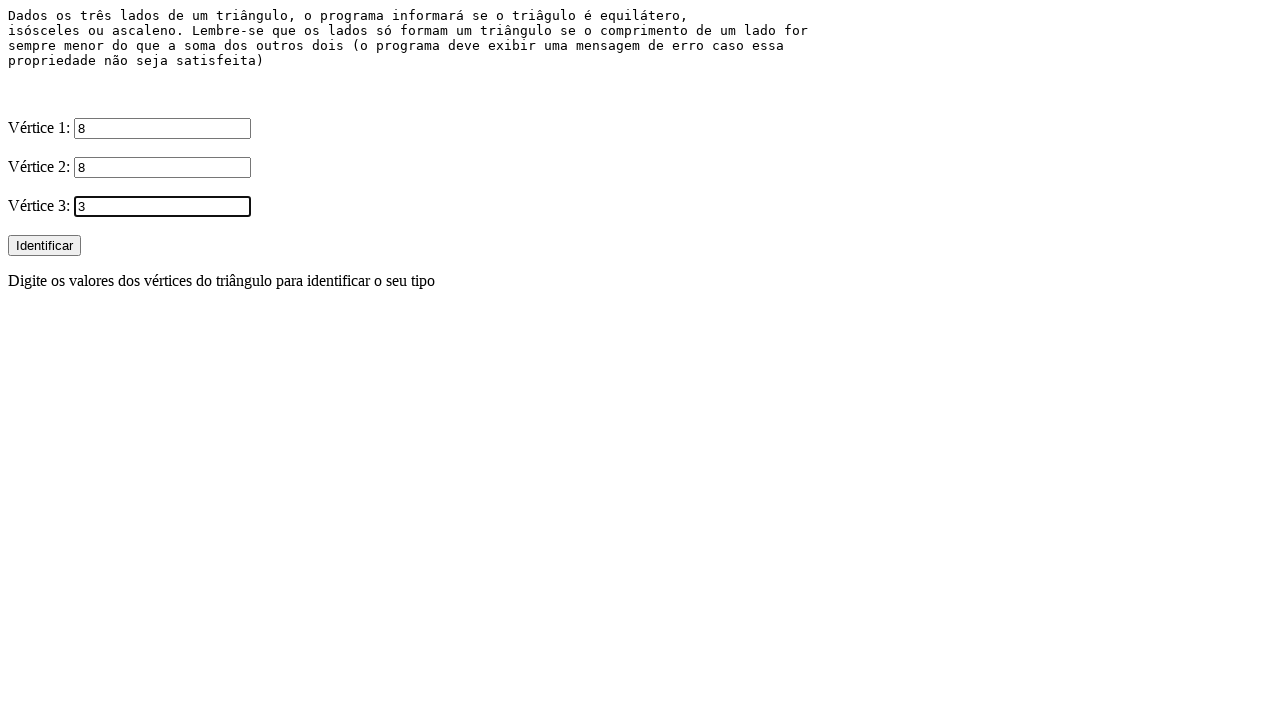

Clicked 'Identificar' button to identify triangle type at (44, 246) on input[value='Identificar']
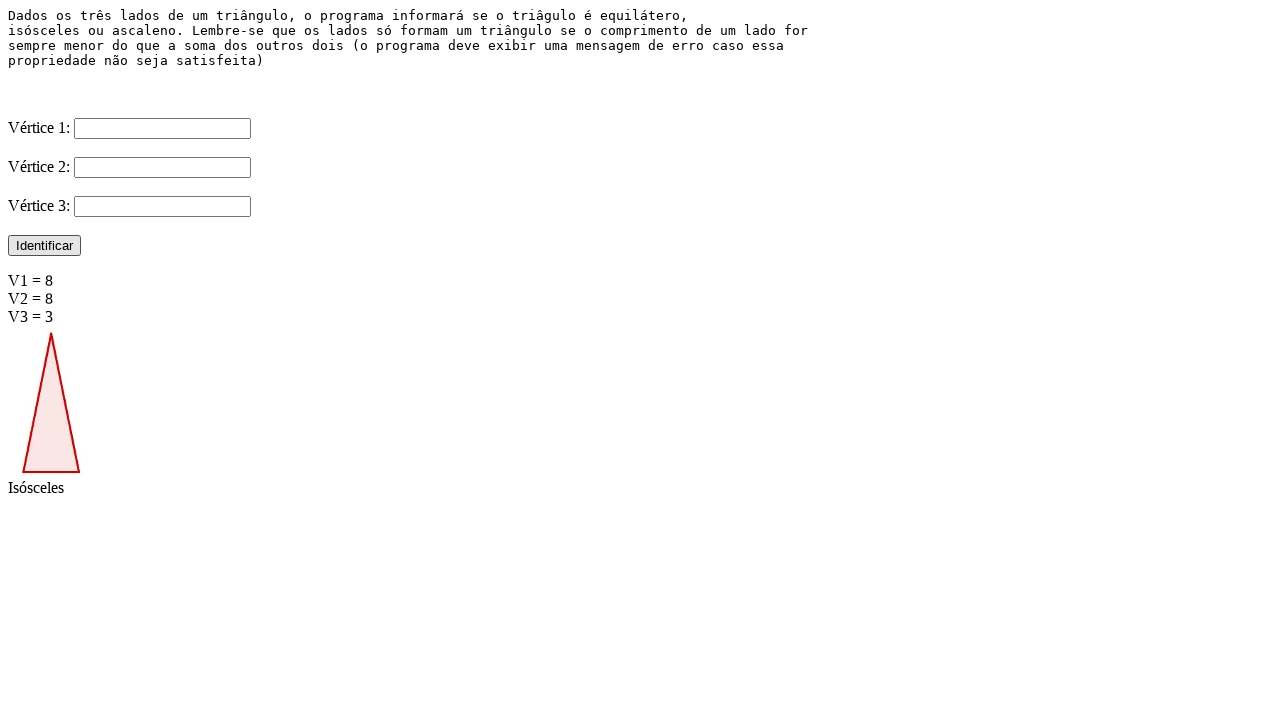

Verified that 'Isósceles' result is displayed - isosceles triangle detection successful
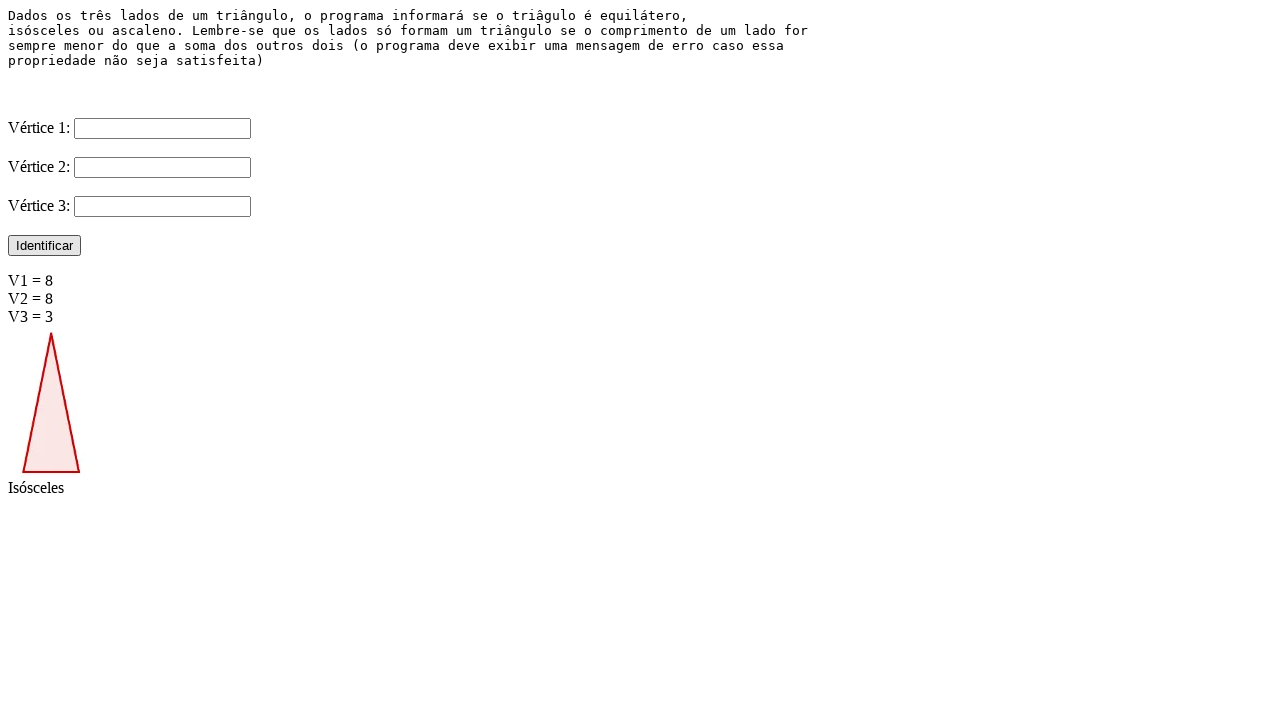

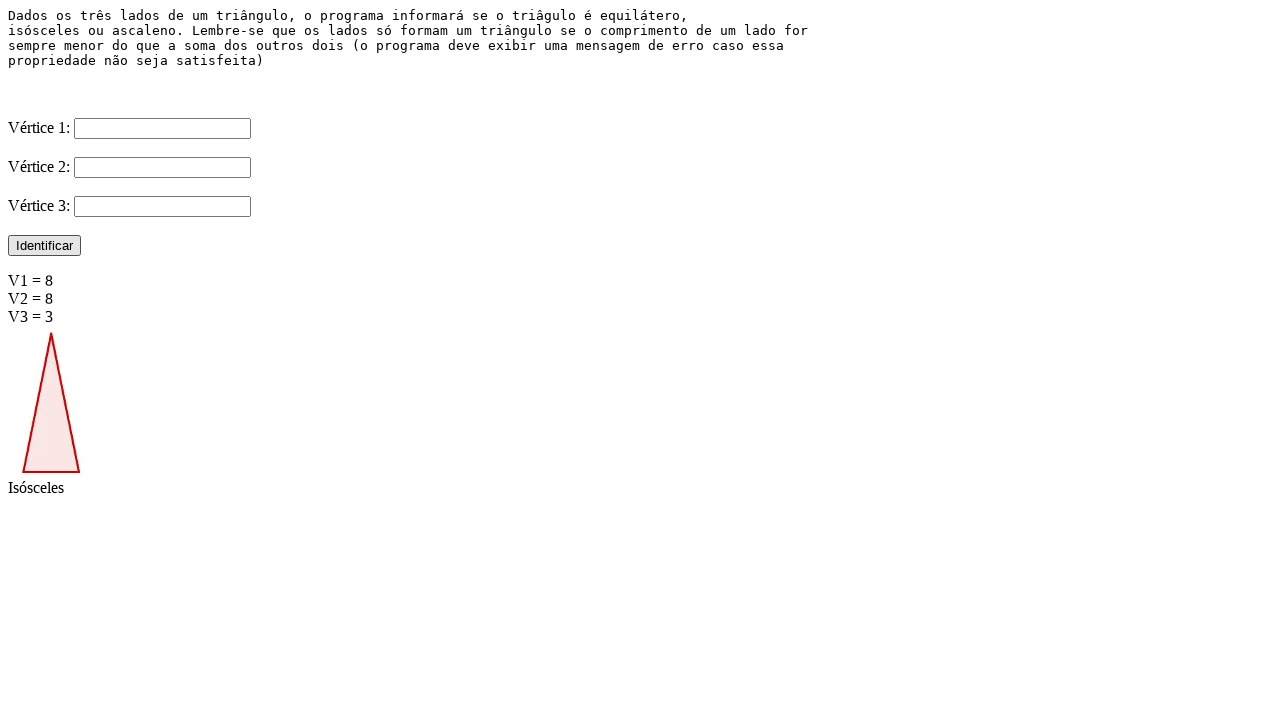